Tests hover functionality by moving mouse over user avatar images and verifying that the correct usernames are displayed when hovering

Starting URL: https://the-internet.herokuapp.com/hovers

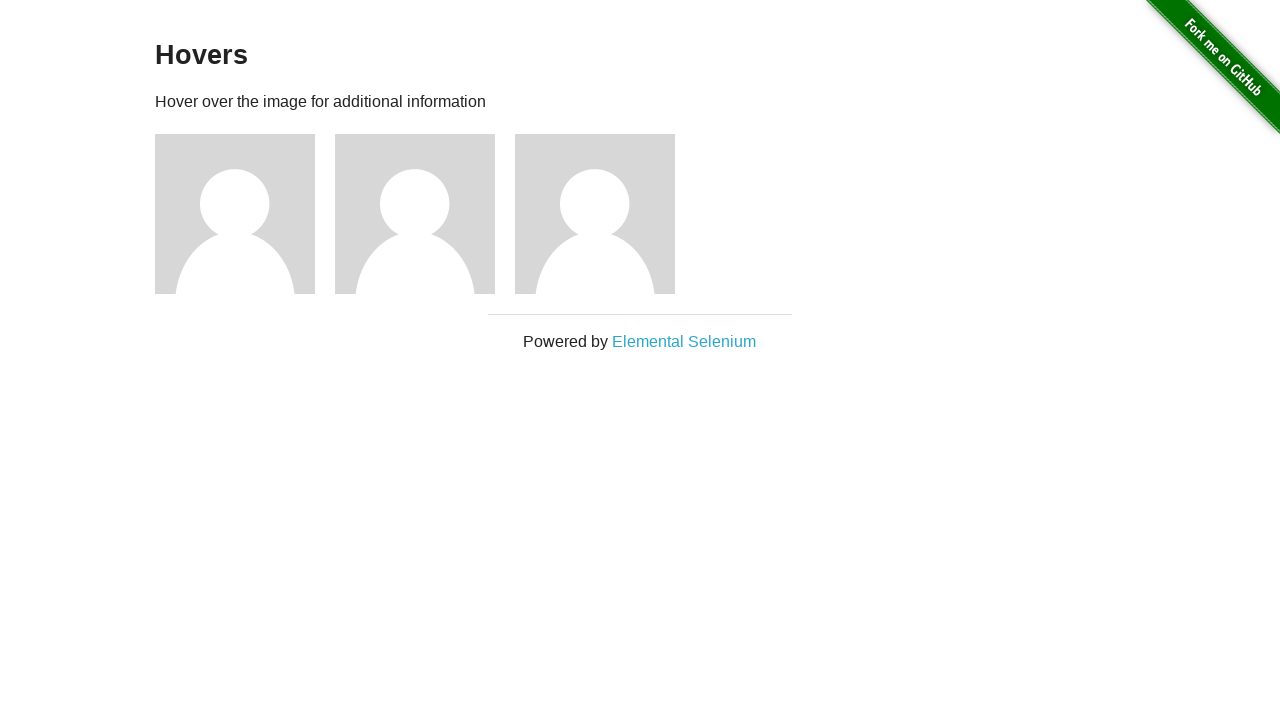

Located all user avatar images on the page
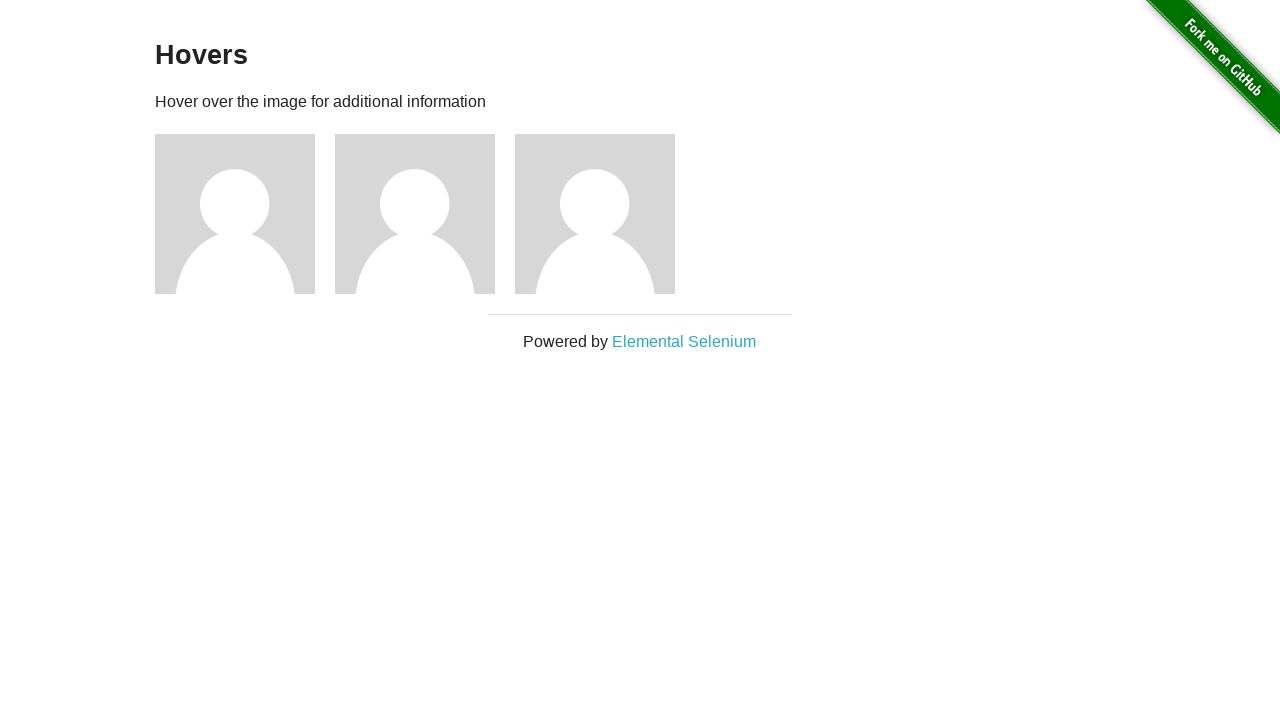

Located all name elements (h5 tags) on the page
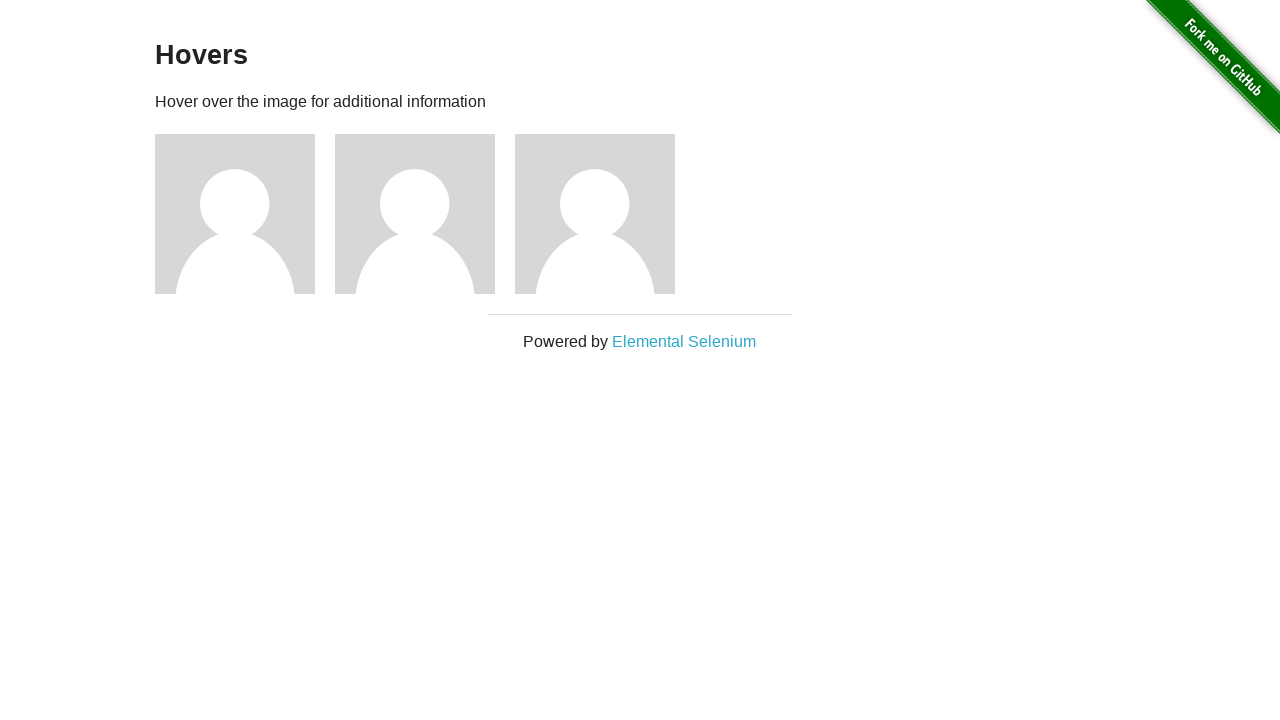

Hovered over user avatar image #1 at (235, 214) on xpath=//img[@alt='User Avatar'] >> nth=0
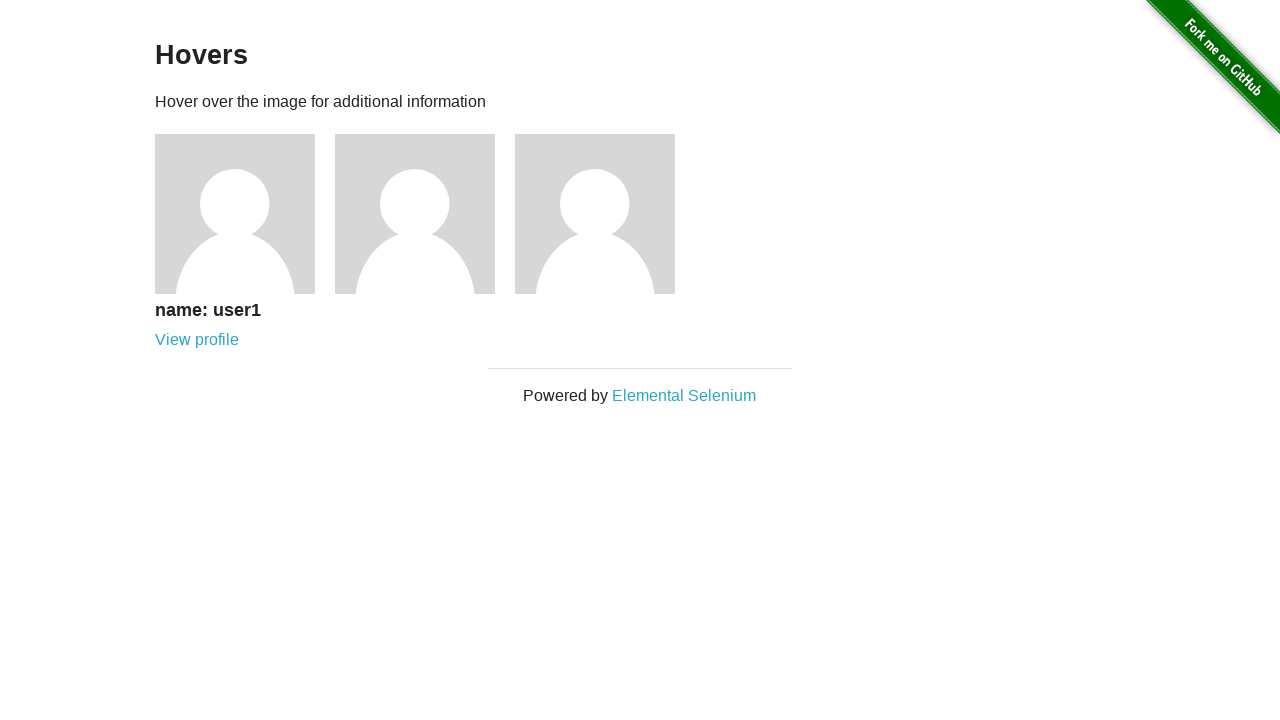

Captured username 'name: user1' displayed on hover
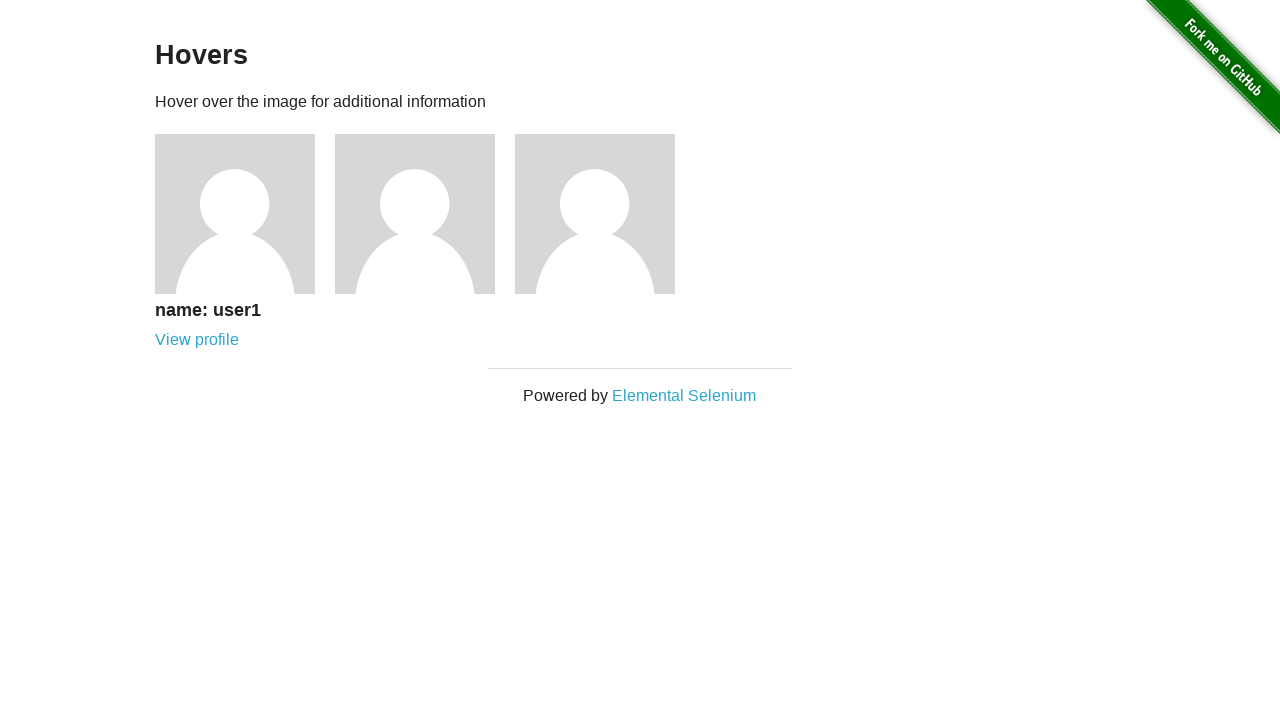

Hovered over user avatar image #2 at (415, 214) on xpath=//img[@alt='User Avatar'] >> nth=1
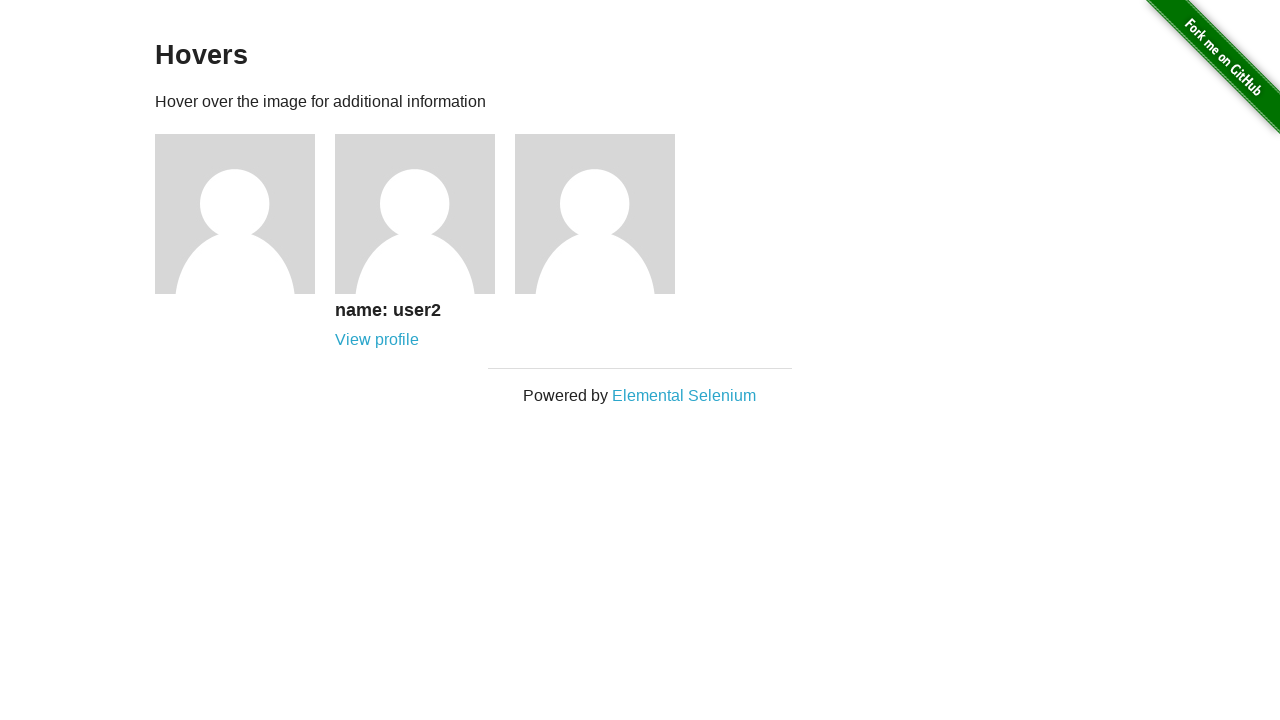

Captured username 'name: user2' displayed on hover
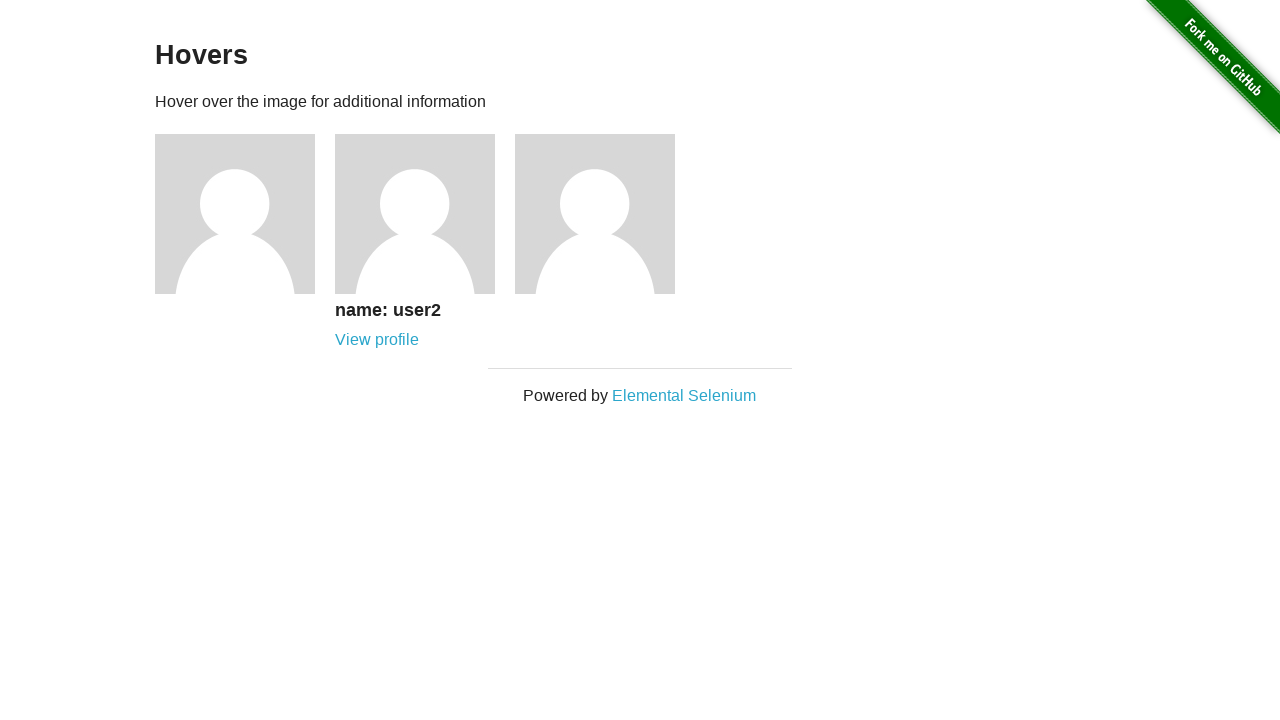

Hovered over user avatar image #3 at (595, 214) on xpath=//img[@alt='User Avatar'] >> nth=2
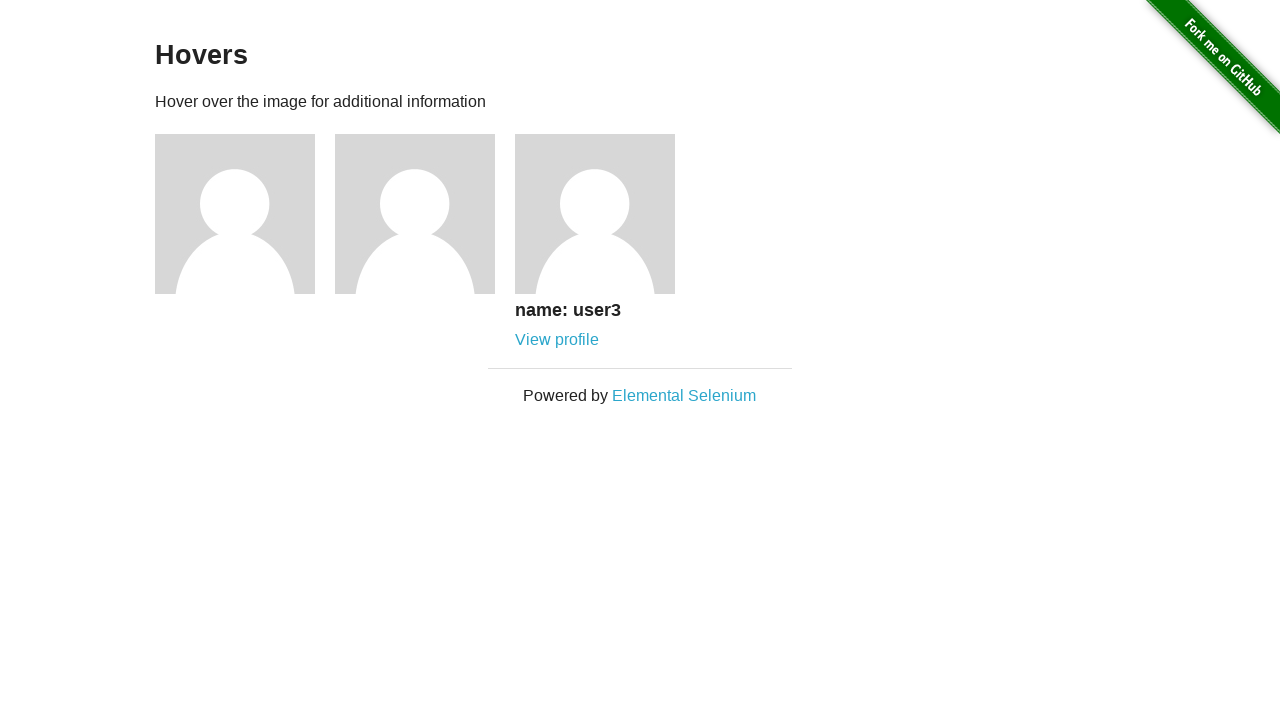

Captured username 'name: user3' displayed on hover
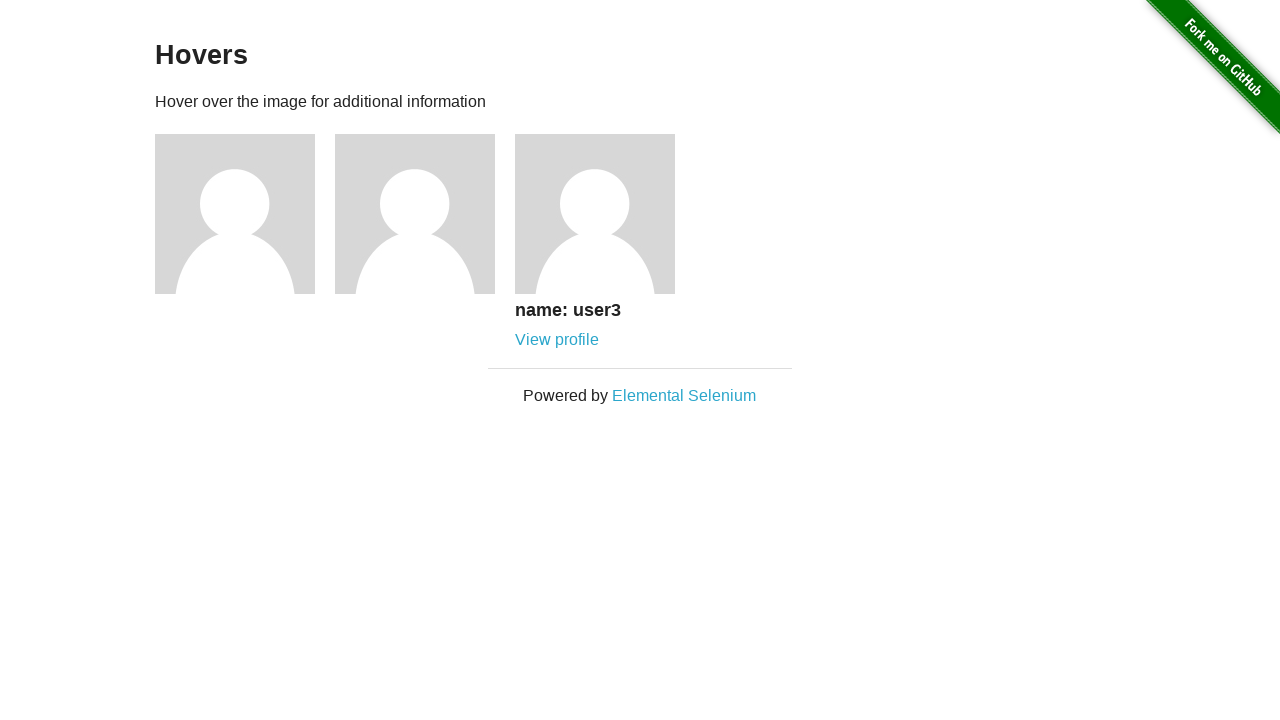

Verified all usernames match expected values: ['name: user1', 'name: user2', 'name: user3']
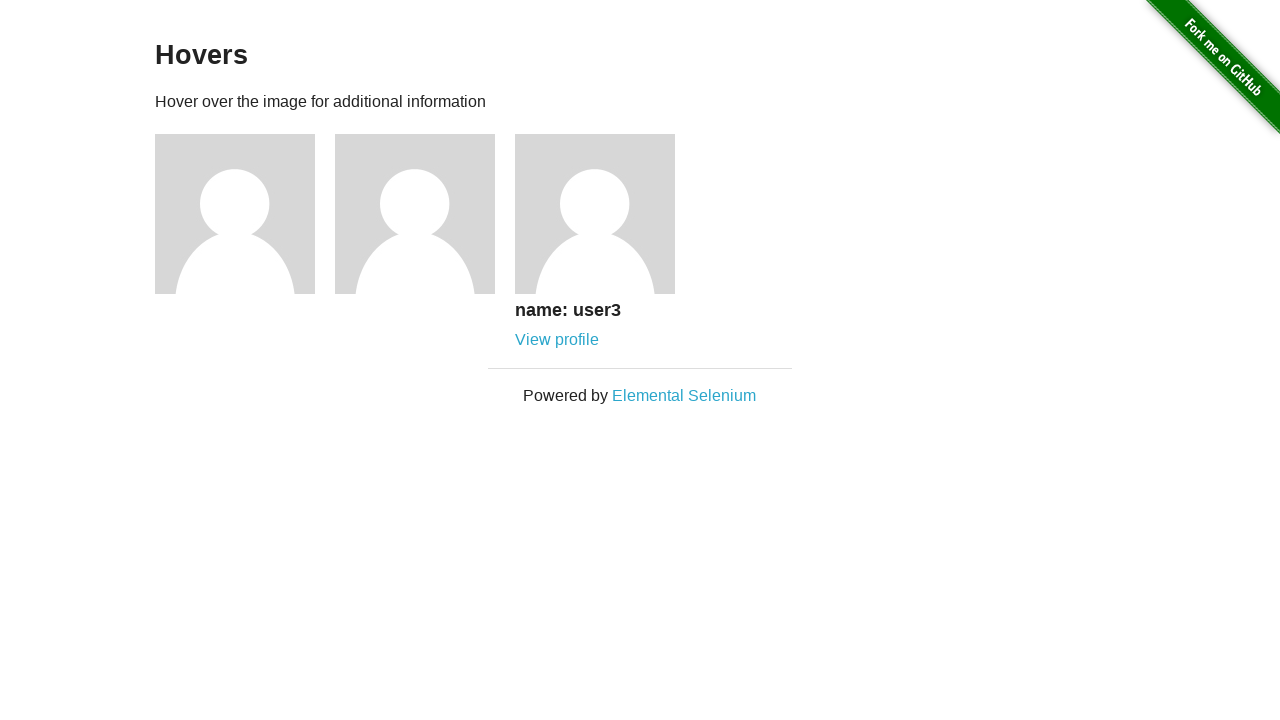

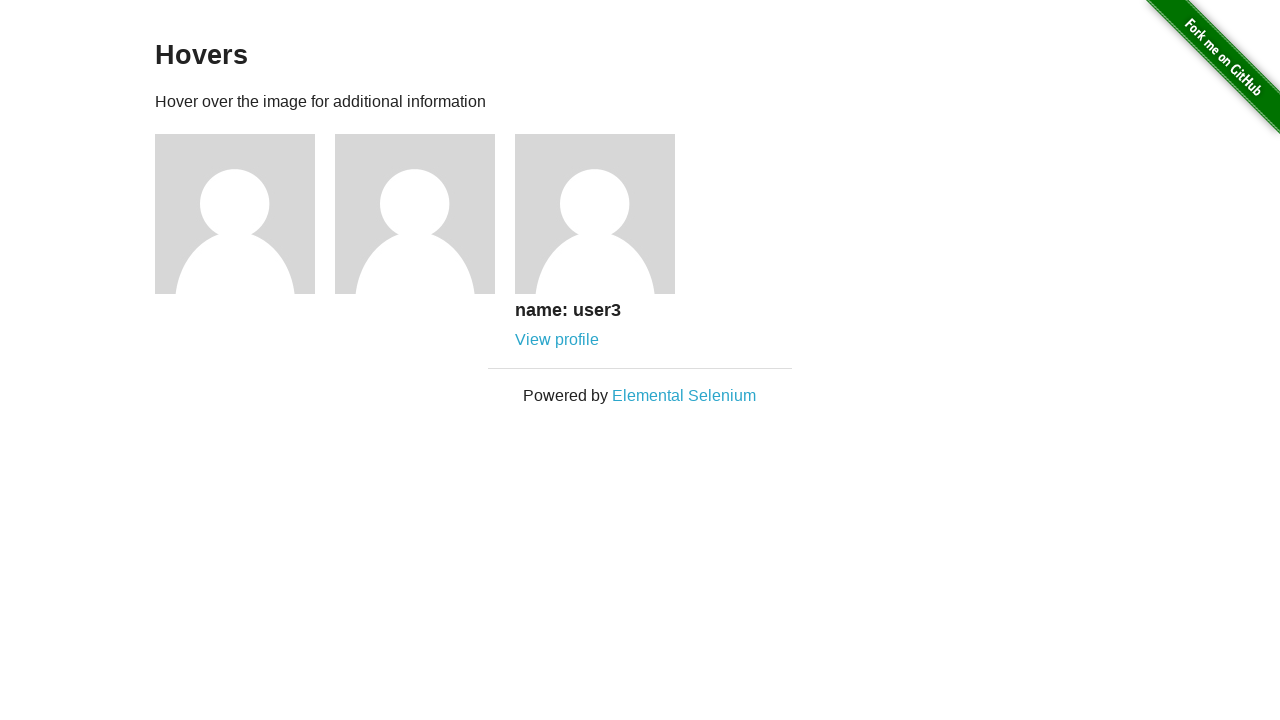